Tests the full student registration form by filling all fields including name, email, gender, phone, birth date, subjects, hobbies, file upload, address, and state/city, then verifies the submission modal displays correct data.

Starting URL: https://demoqa.com/automation-practice-form

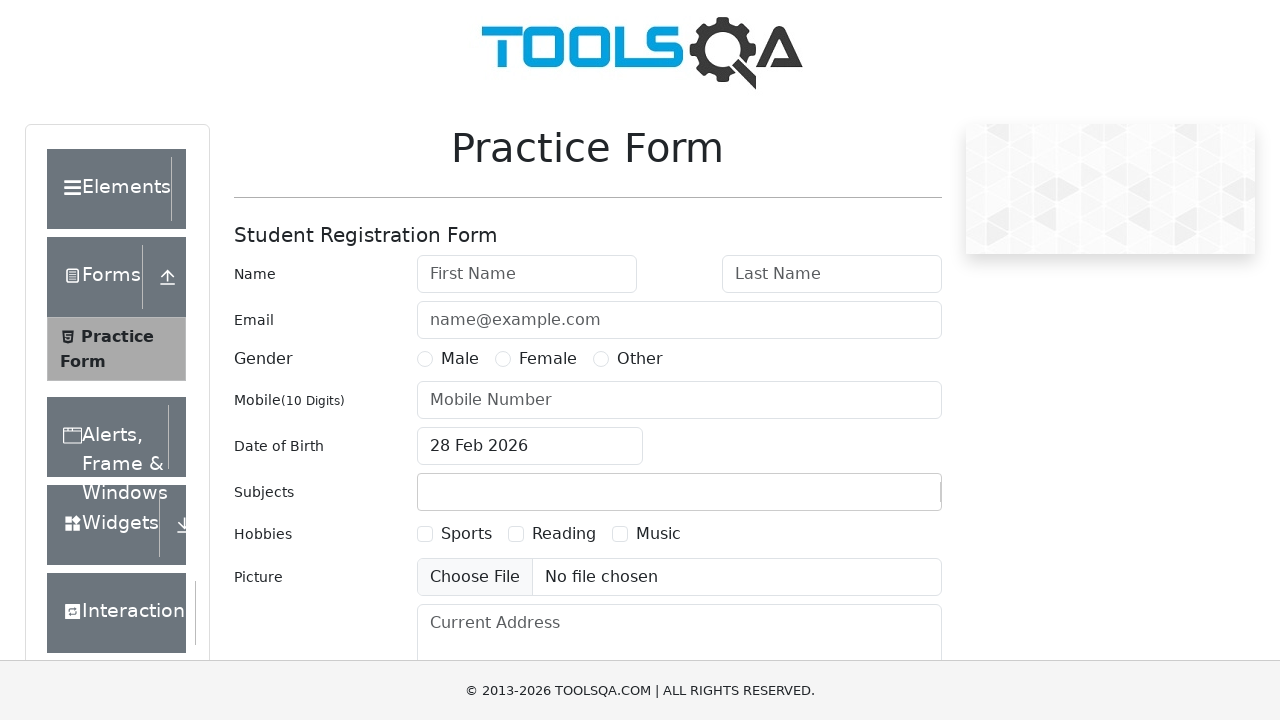

Filled first name field with 'Michael' on #firstName
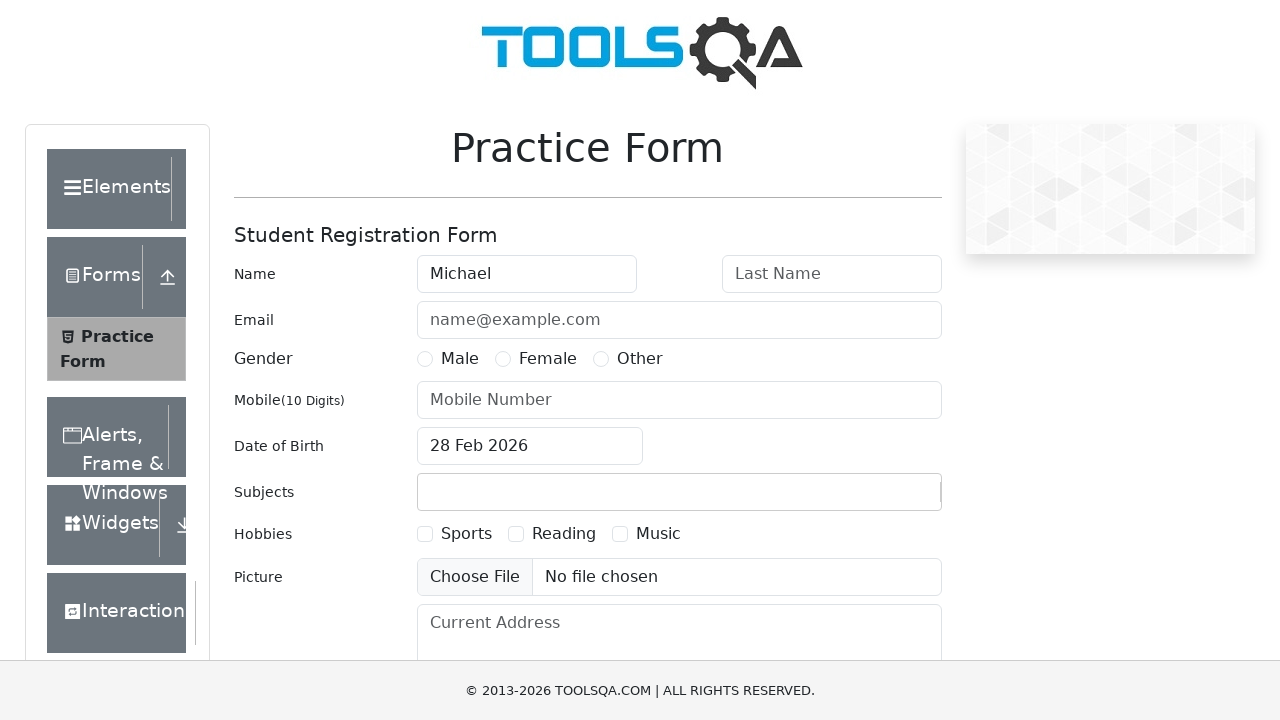

Filled last name field with 'Johnson' on #lastName
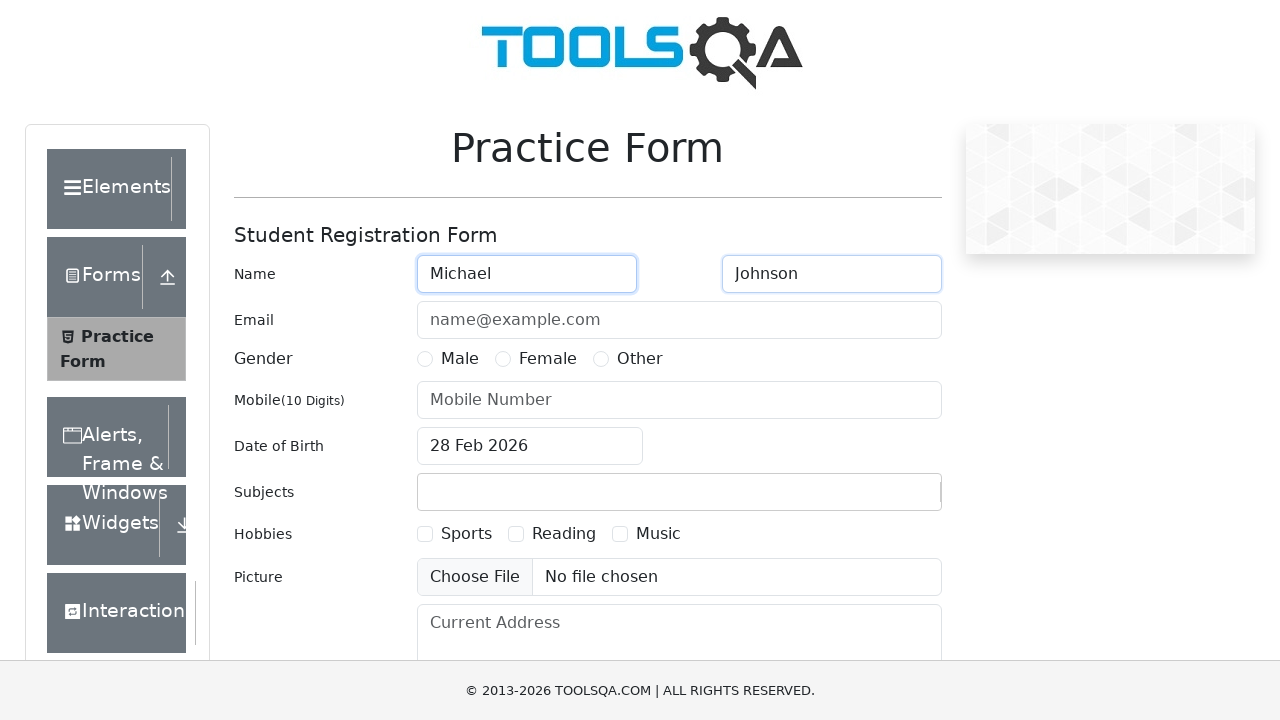

Filled email field with 'michael.johnson@testmail.com' on #userEmail
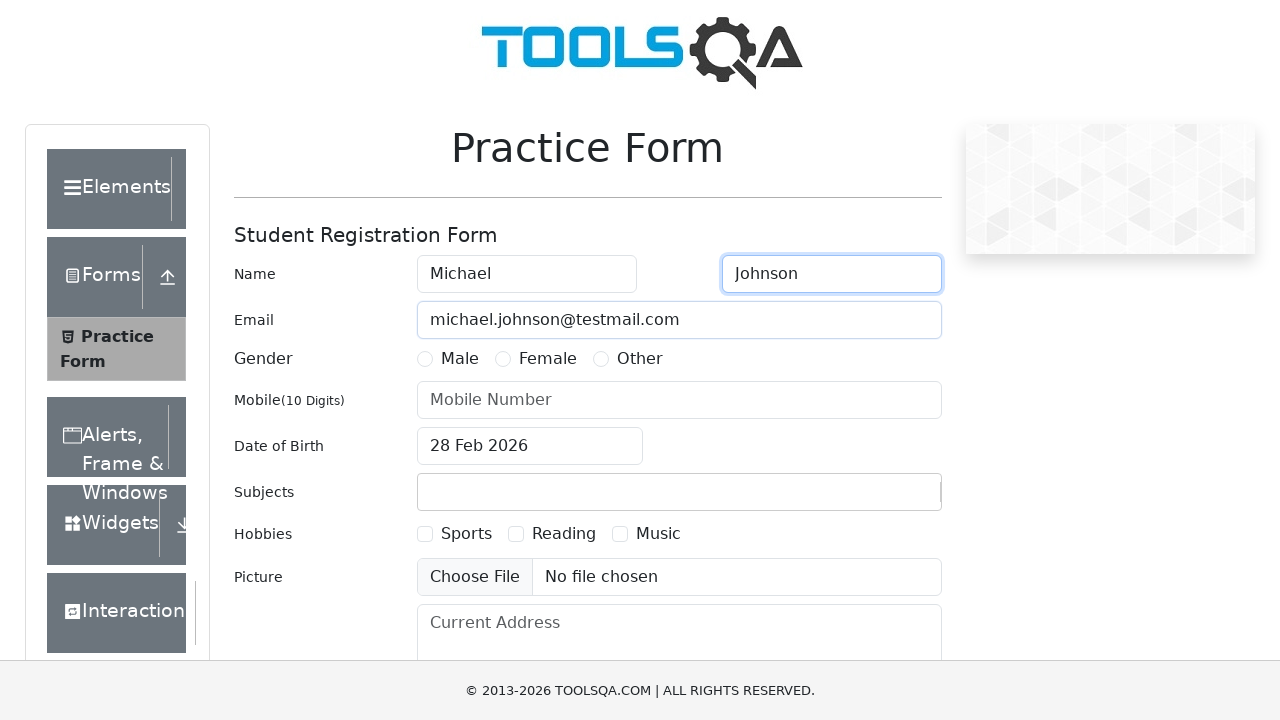

Selected Male gender option at (460, 359) on label[for='gender-radio-1']
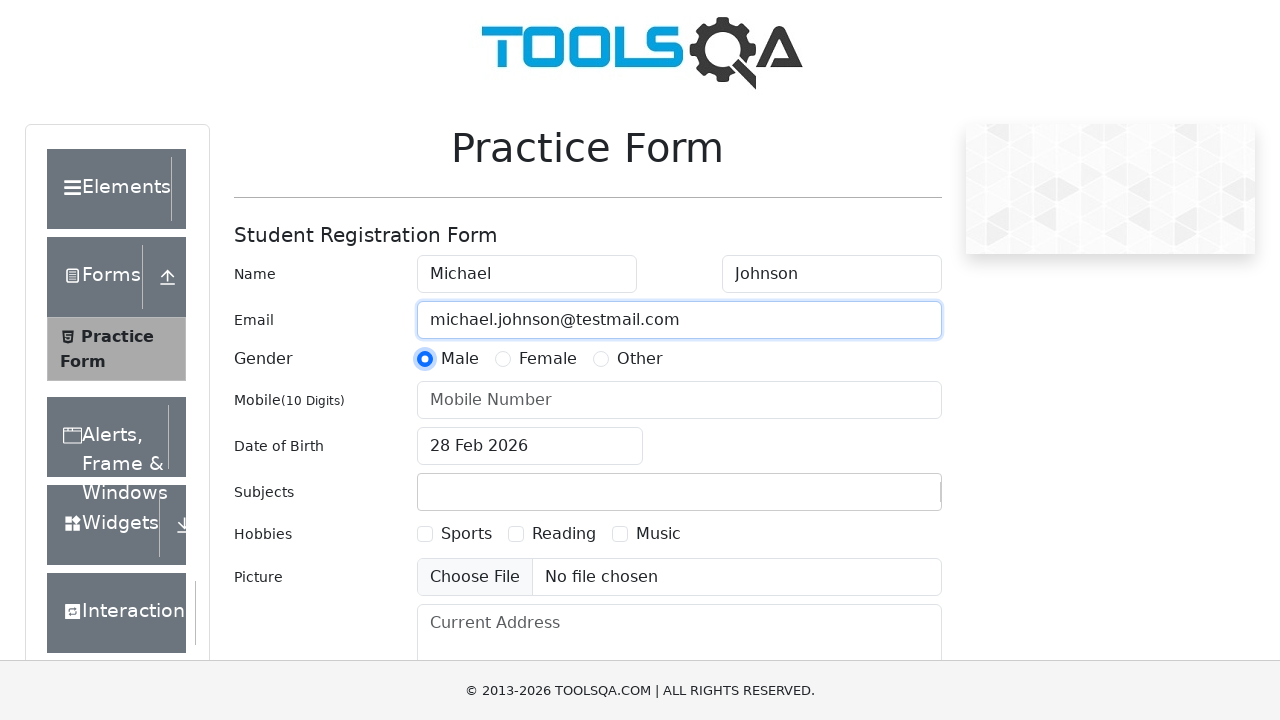

Filled phone number field with '5551234567' on #userNumber
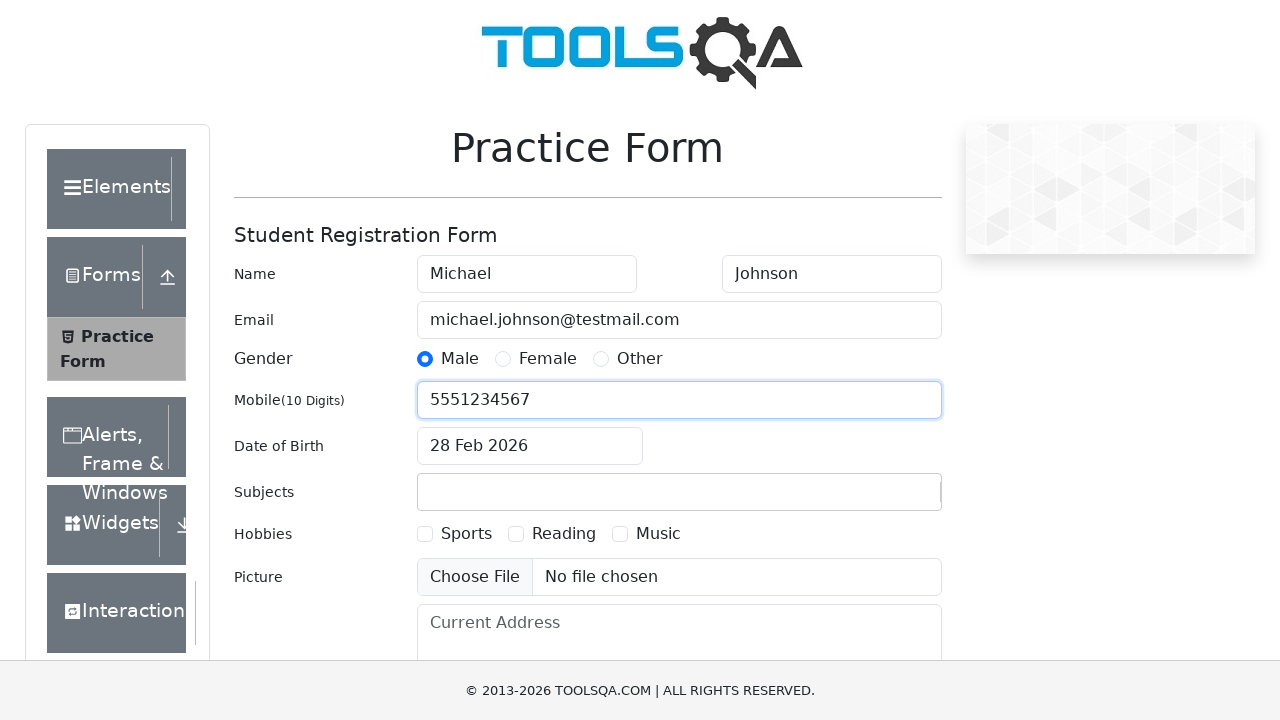

Clicked date of birth input to open date picker at (530, 446) on #dateOfBirthInput
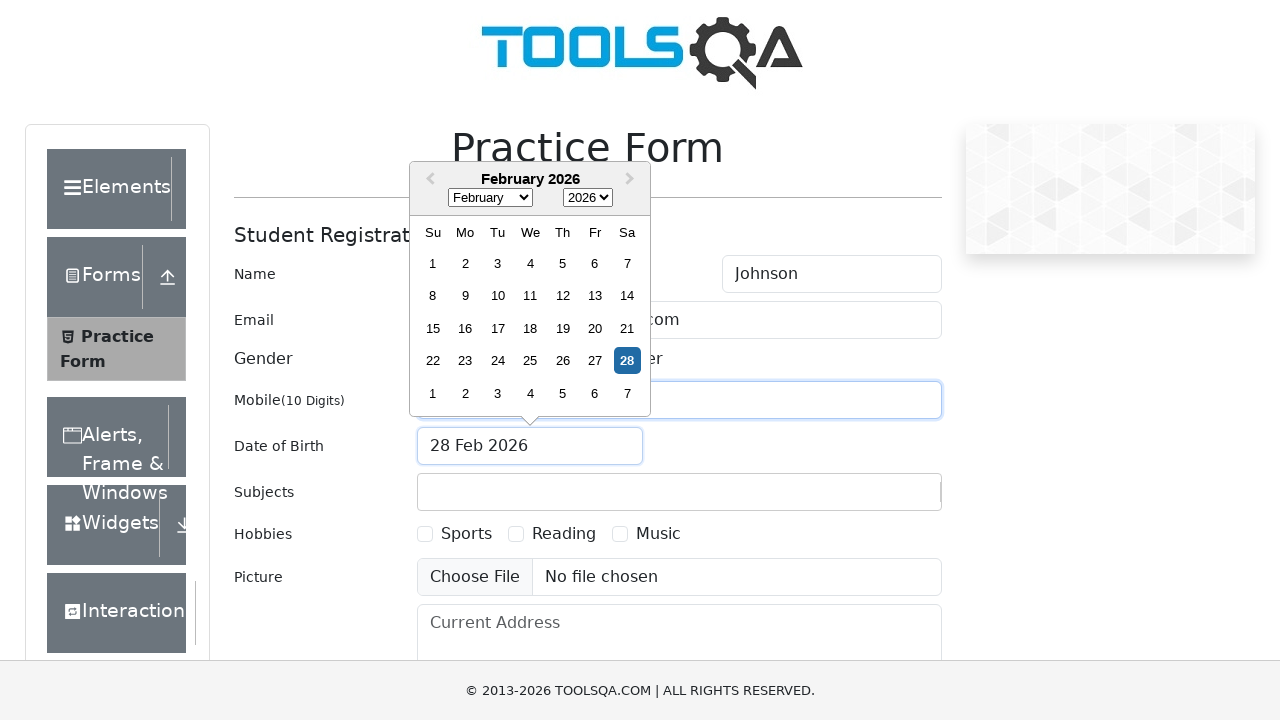

Selected May from month dropdown on .react-datepicker__month-select
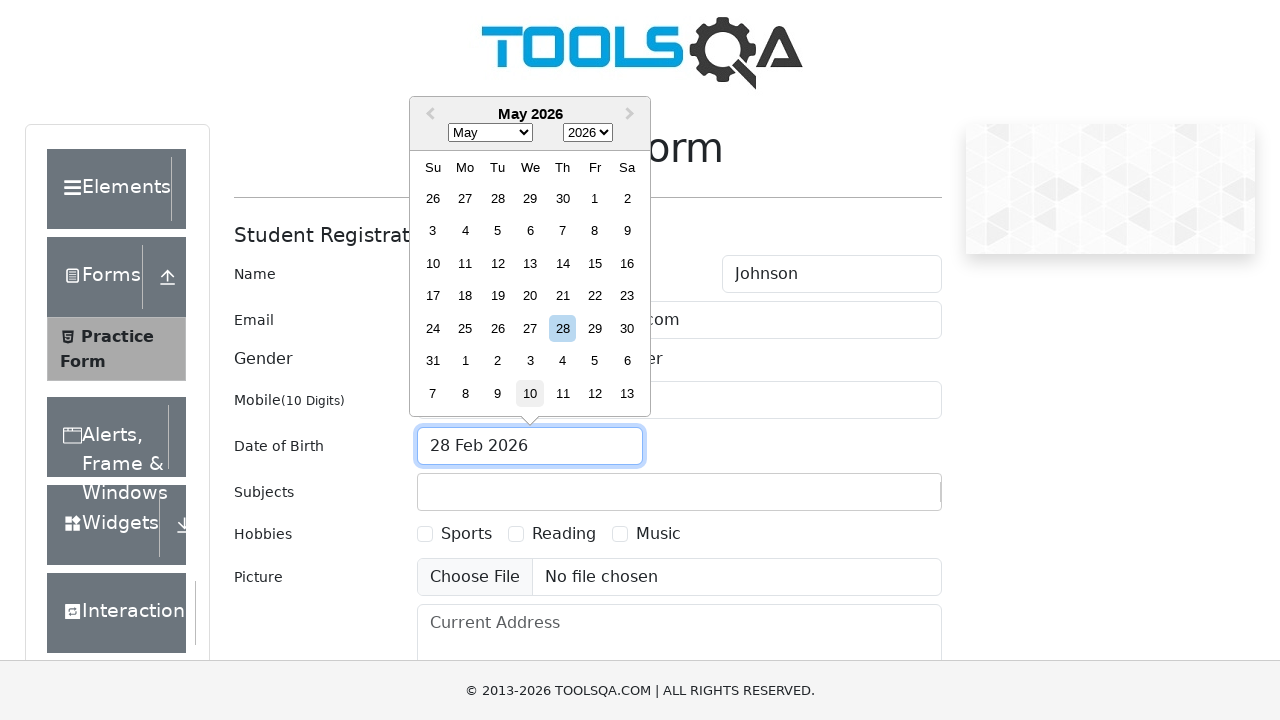

Selected 1992 from year dropdown on .react-datepicker__year-select
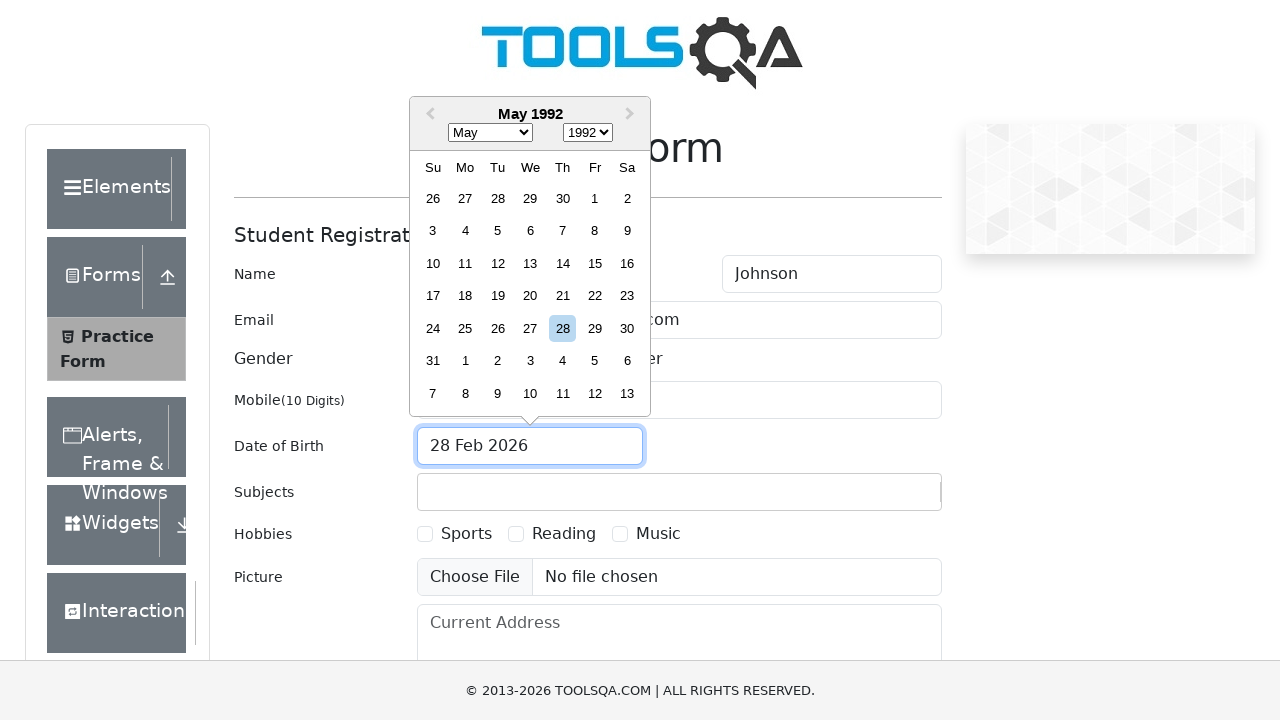

Selected day 15 from date picker at (595, 263) on .react-datepicker__day--015:not(.react-datepicker__day--outside-month)
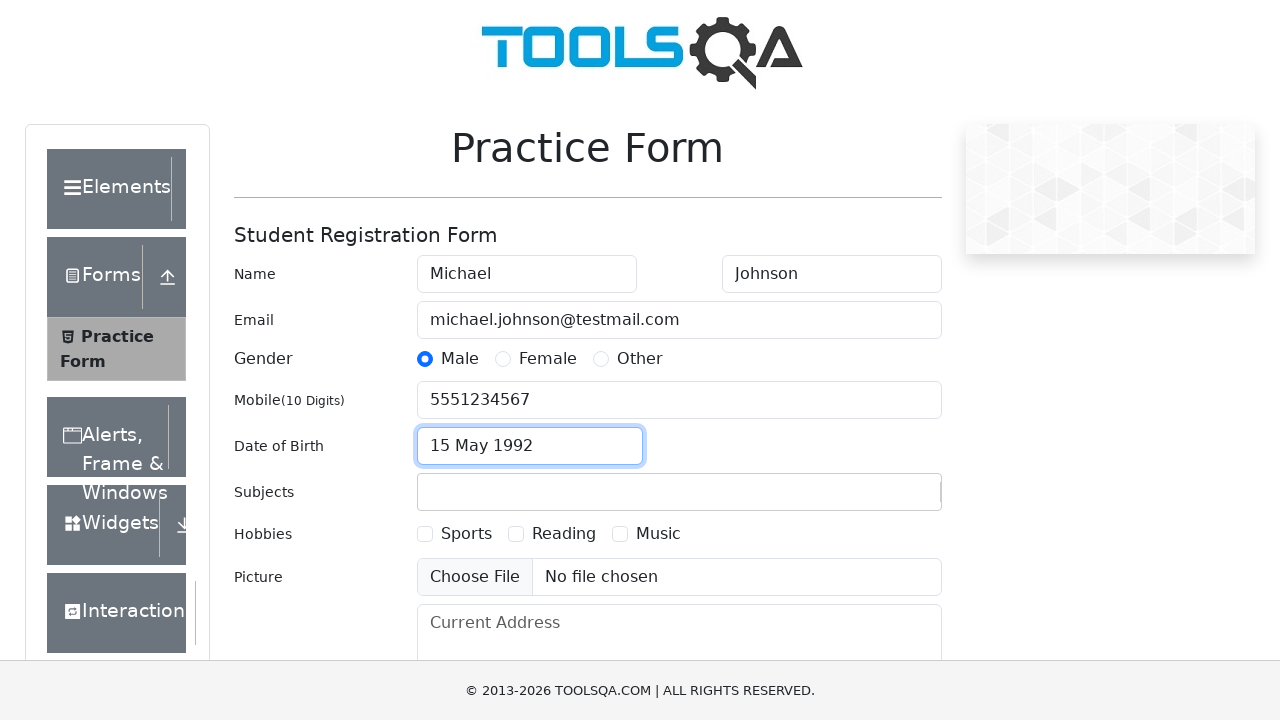

Filled subjects input with 'Computer Science' on #subjectsInput
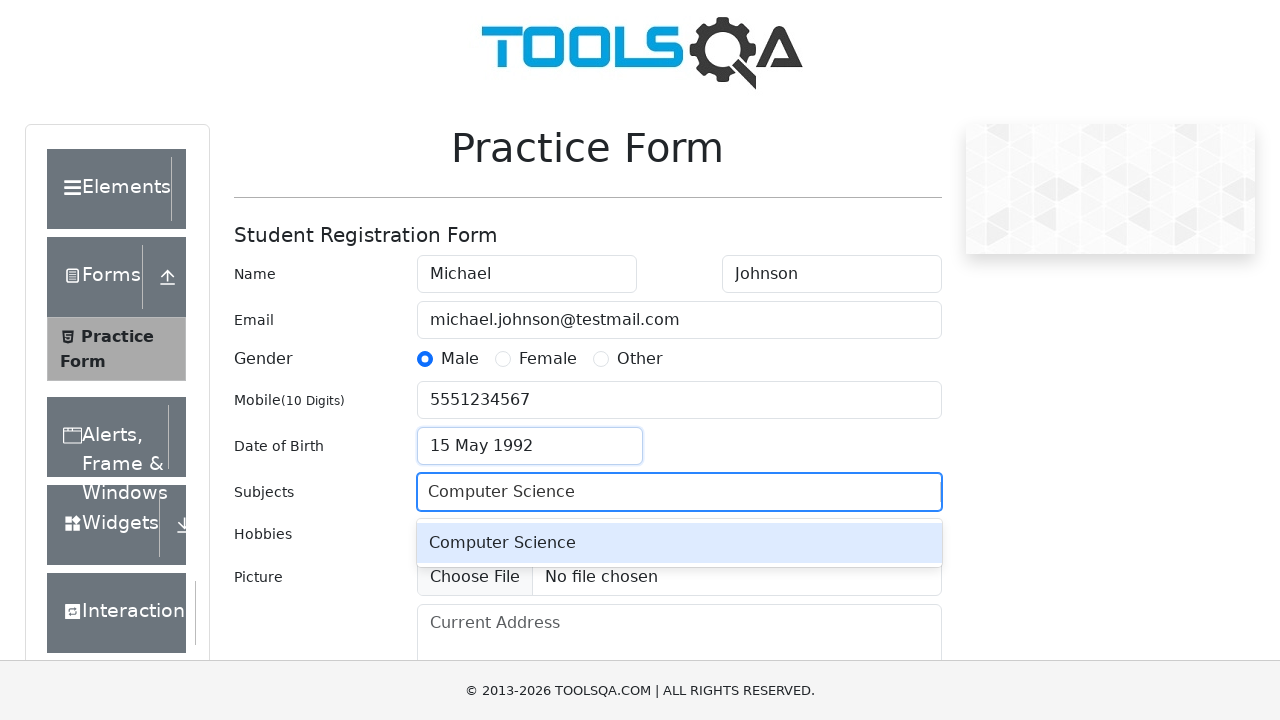

Pressed Enter to confirm subject selection
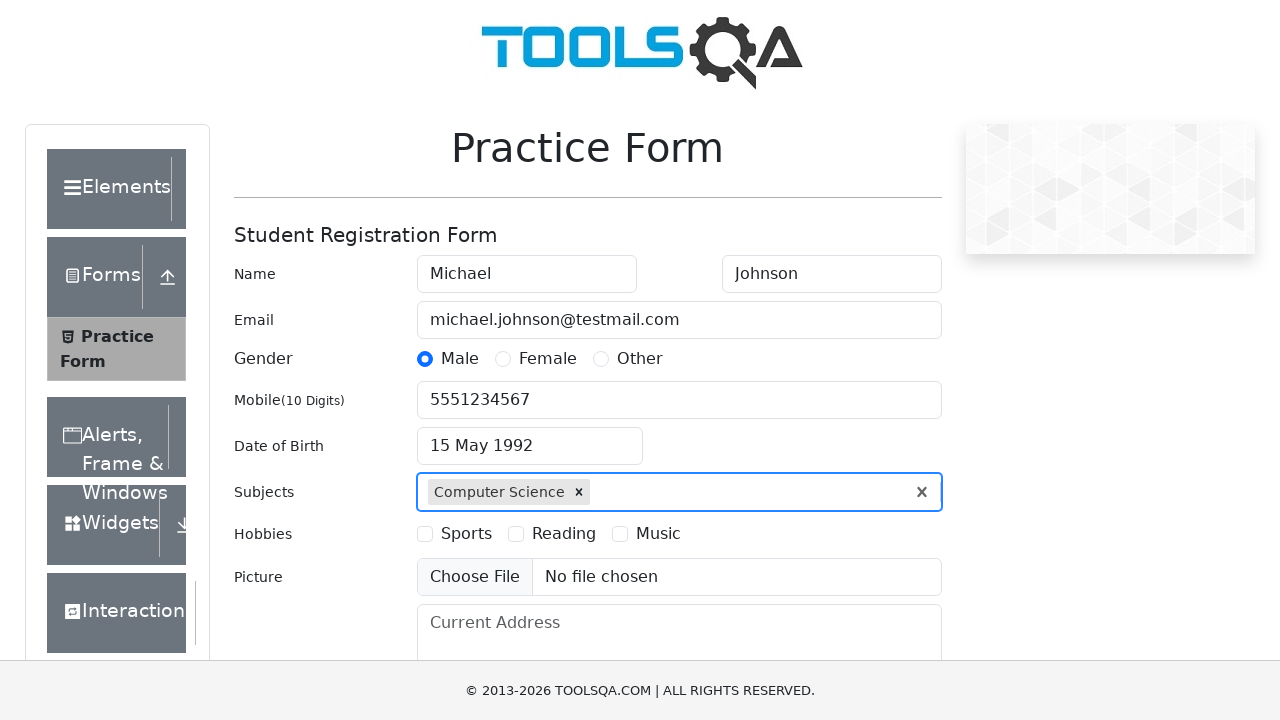

Selected Sports hobby checkbox at (466, 534) on label[for='hobbies-checkbox-1']
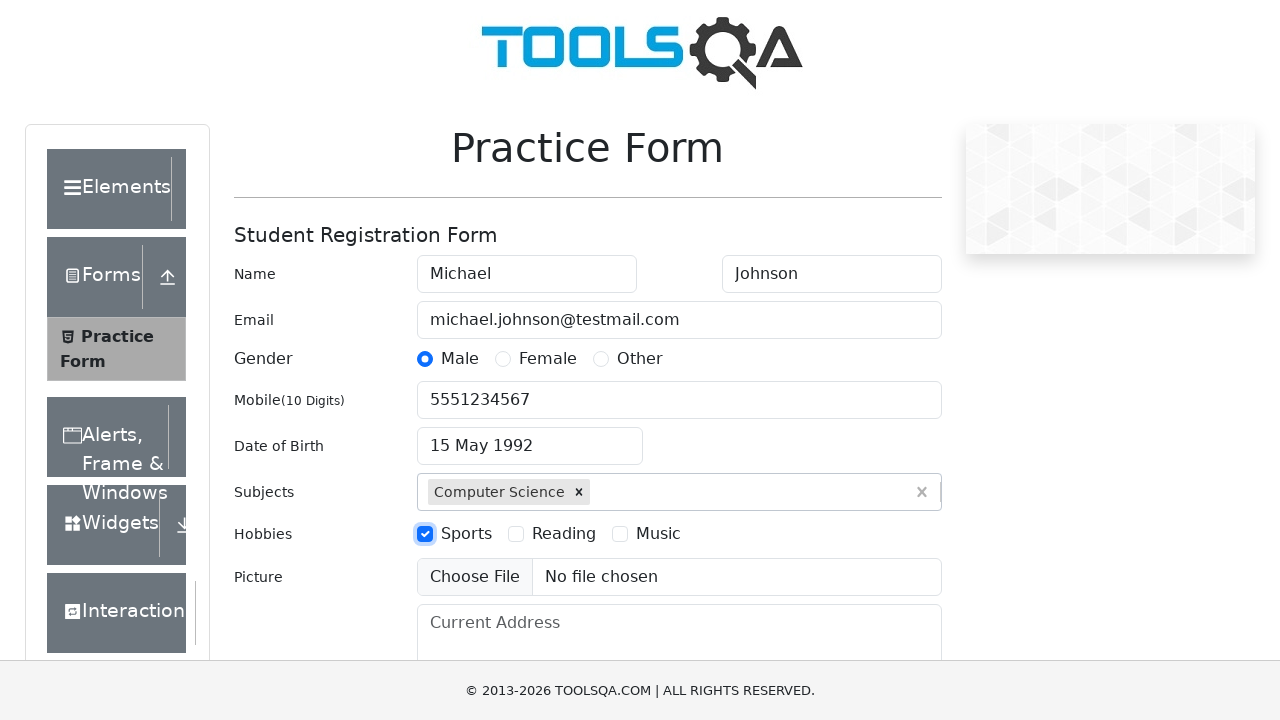

Filled current address field with '123 Test Street, Apt 456' on #currentAddress
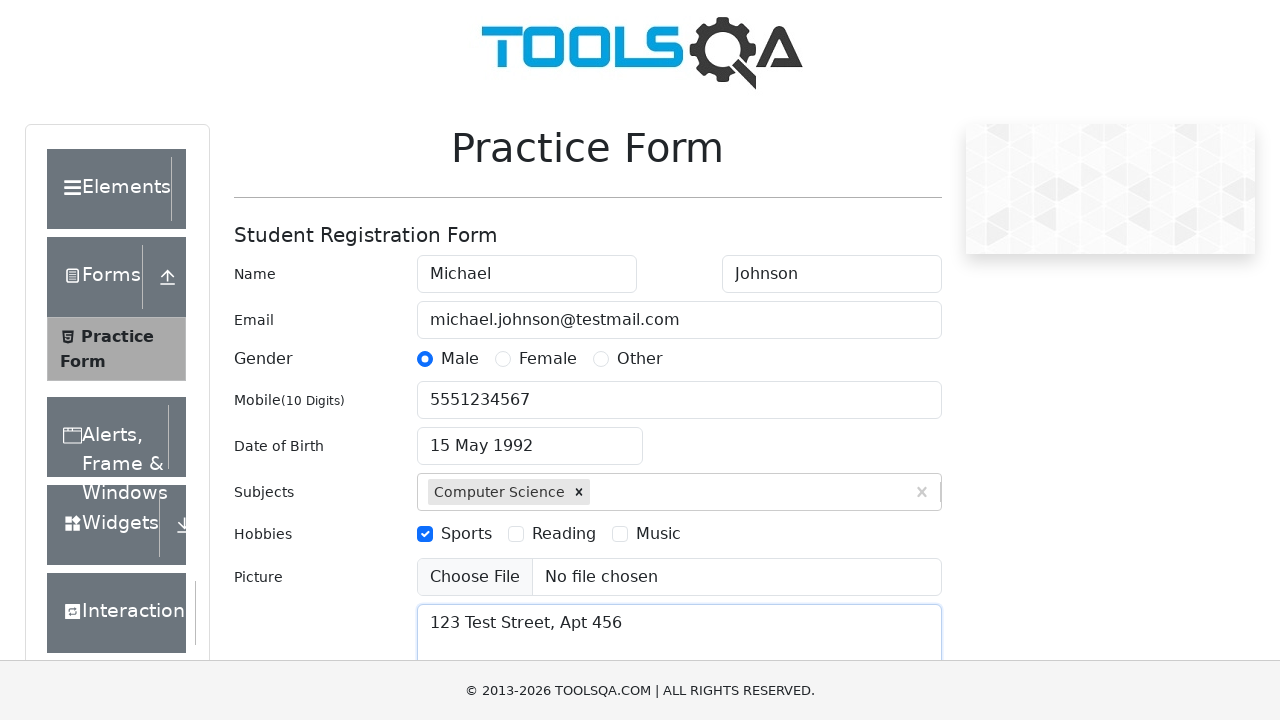

Clicked state dropdown to open options at (527, 437) on #state
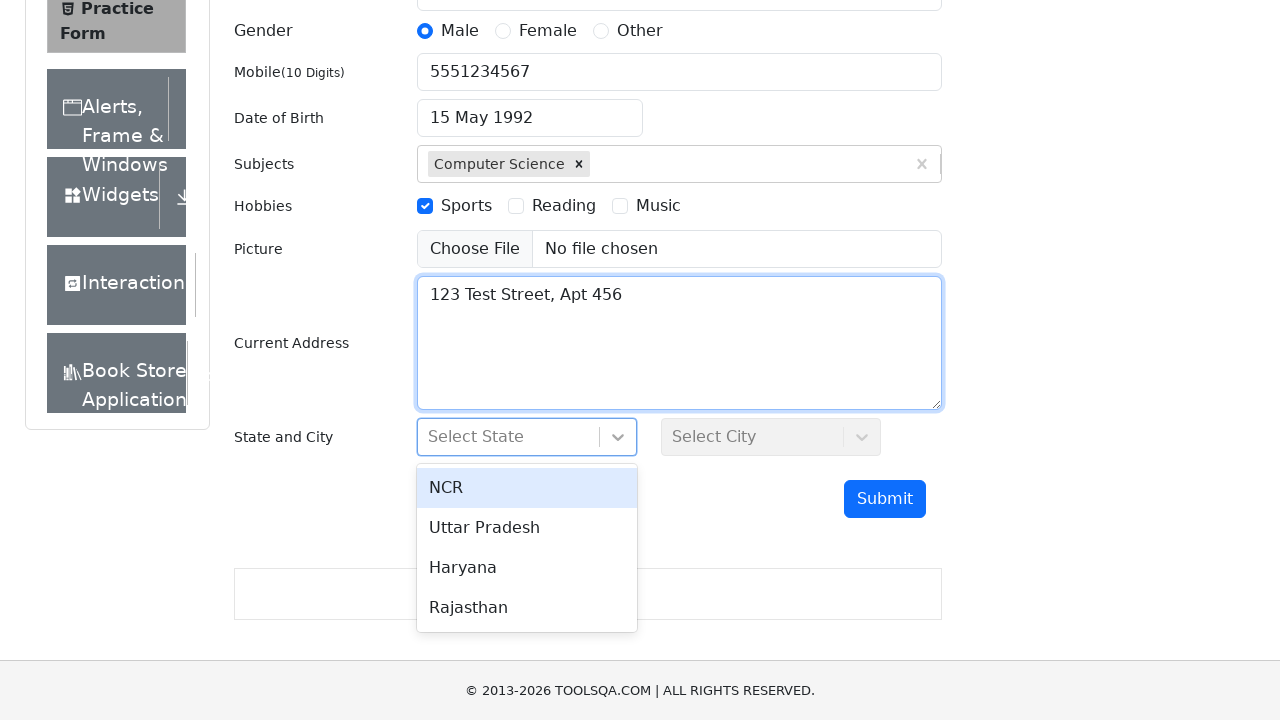

Selected first state option from dropdown at (527, 488) on div[id^='react-select'][id$='-option-0']
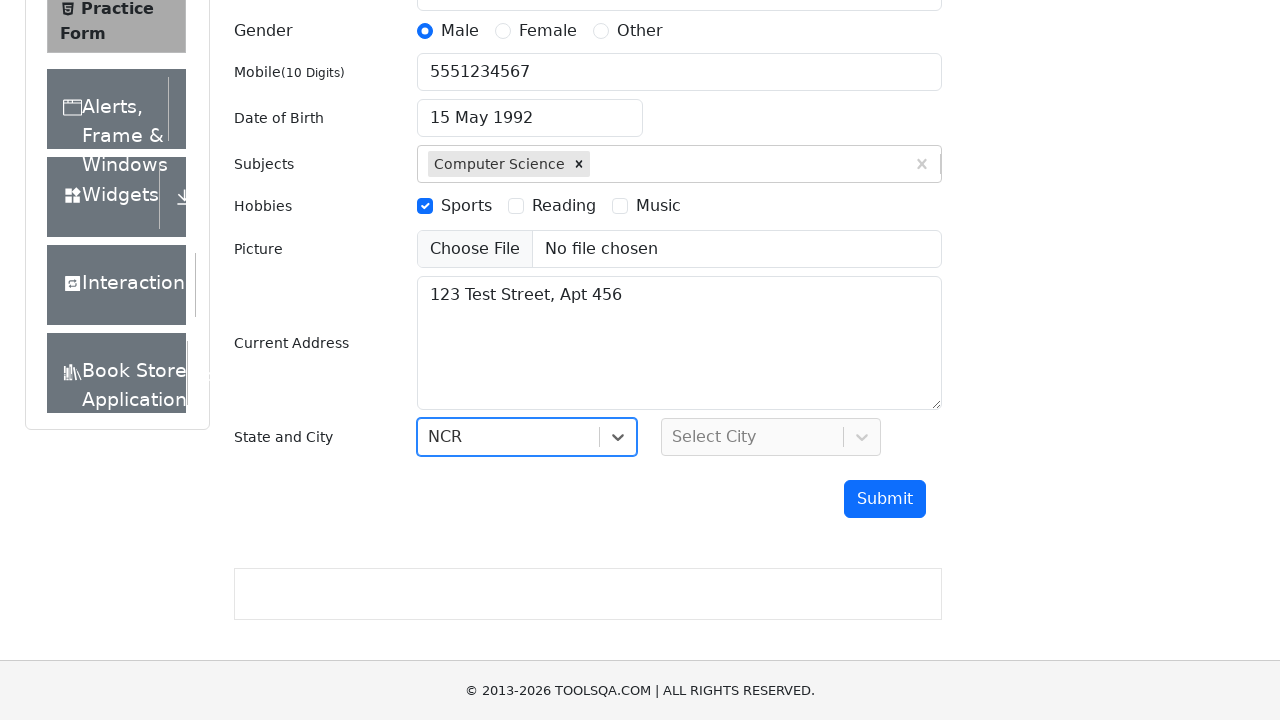

Clicked city dropdown to open options at (771, 437) on #city
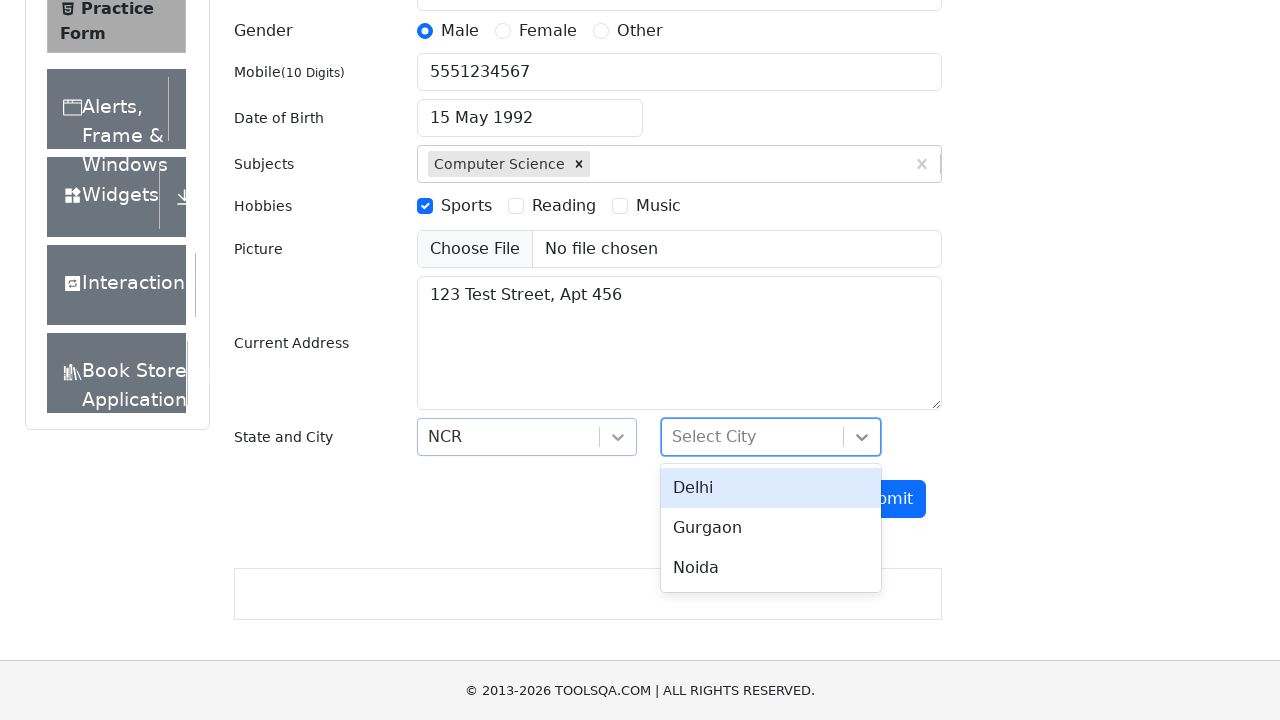

Selected first city option from dropdown at (771, 488) on div[id^='react-select'][id$='-option-0']
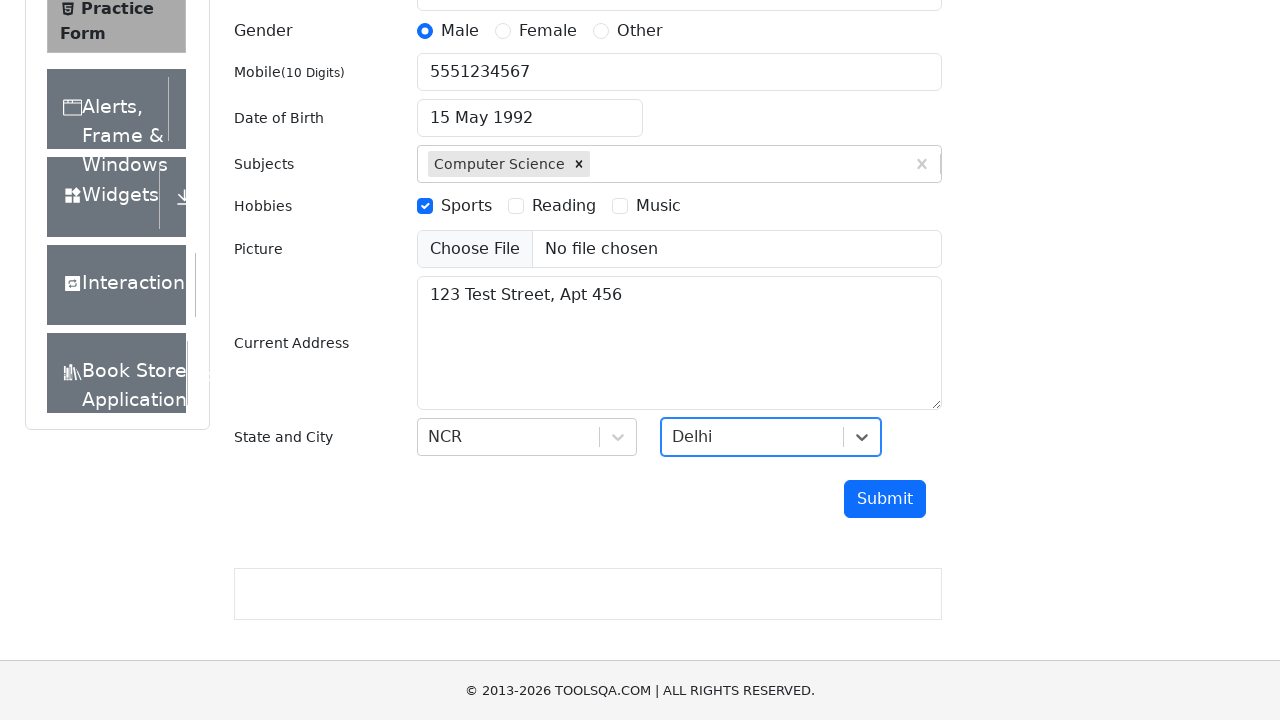

Clicked submit button to submit registration form at (885, 499) on #submit
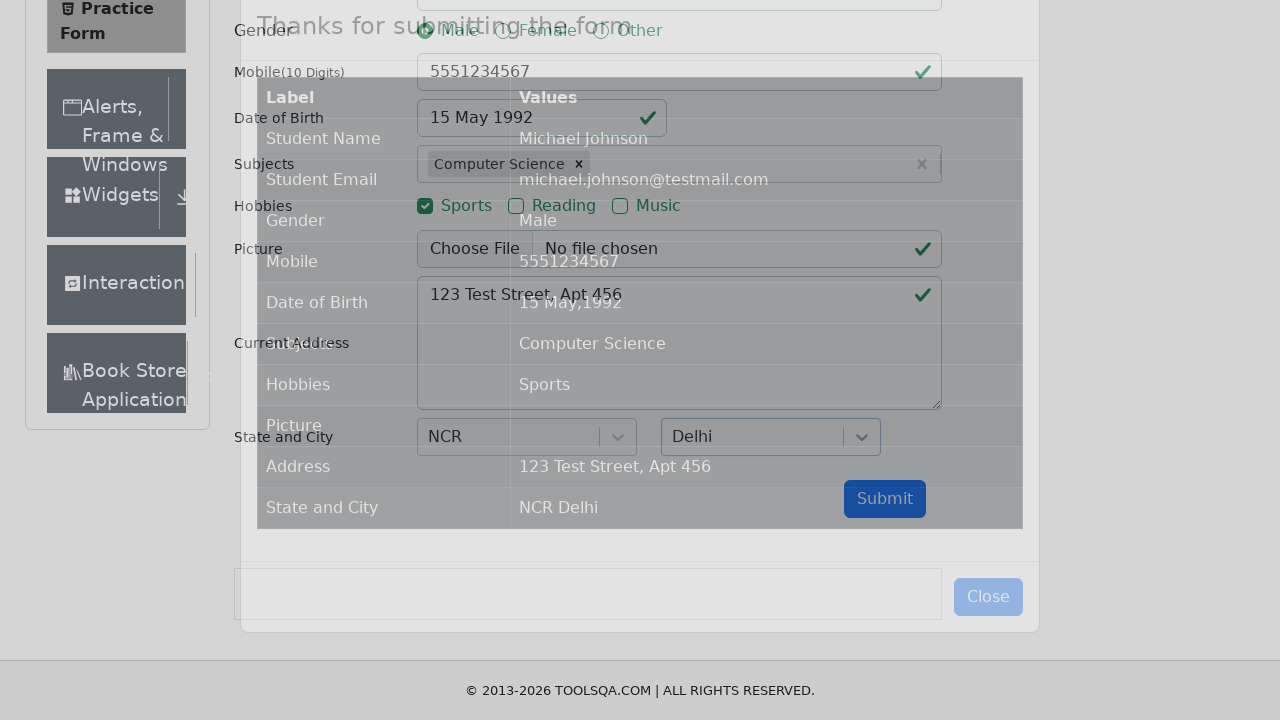

Submission modal appeared and is visible
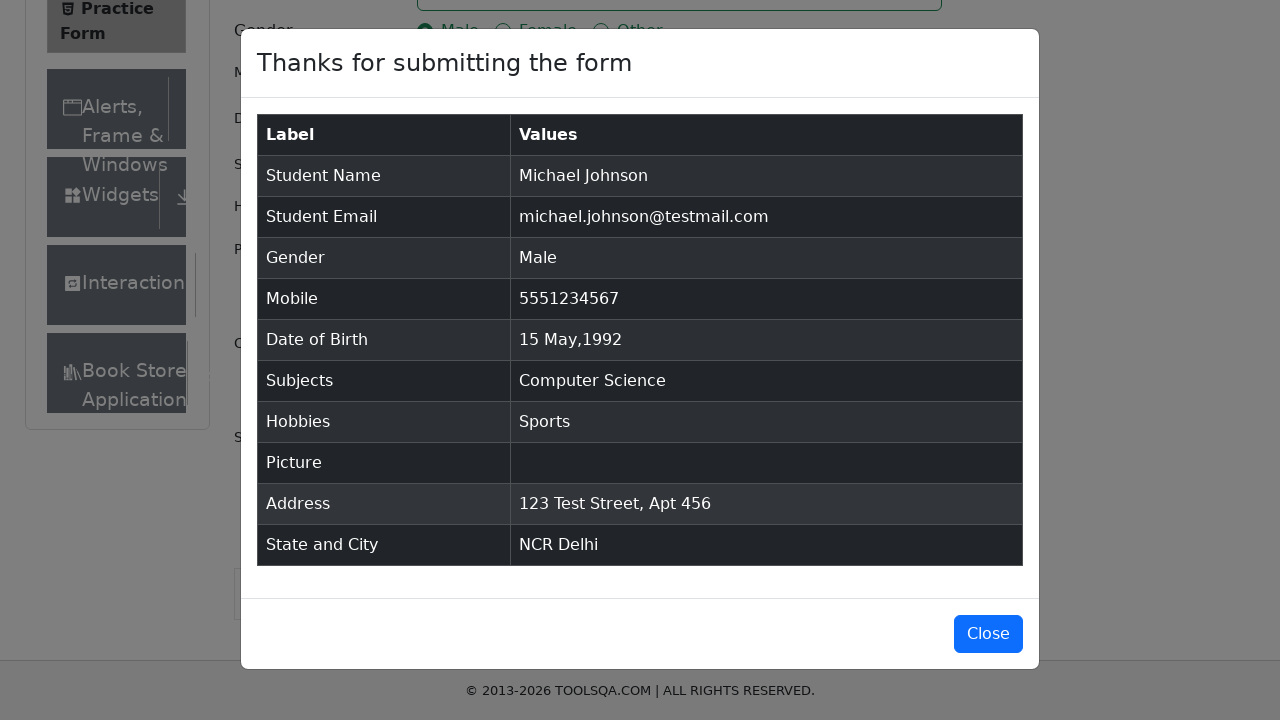

Clicked button to close submission modal at (988, 634) on #closeLargeModal
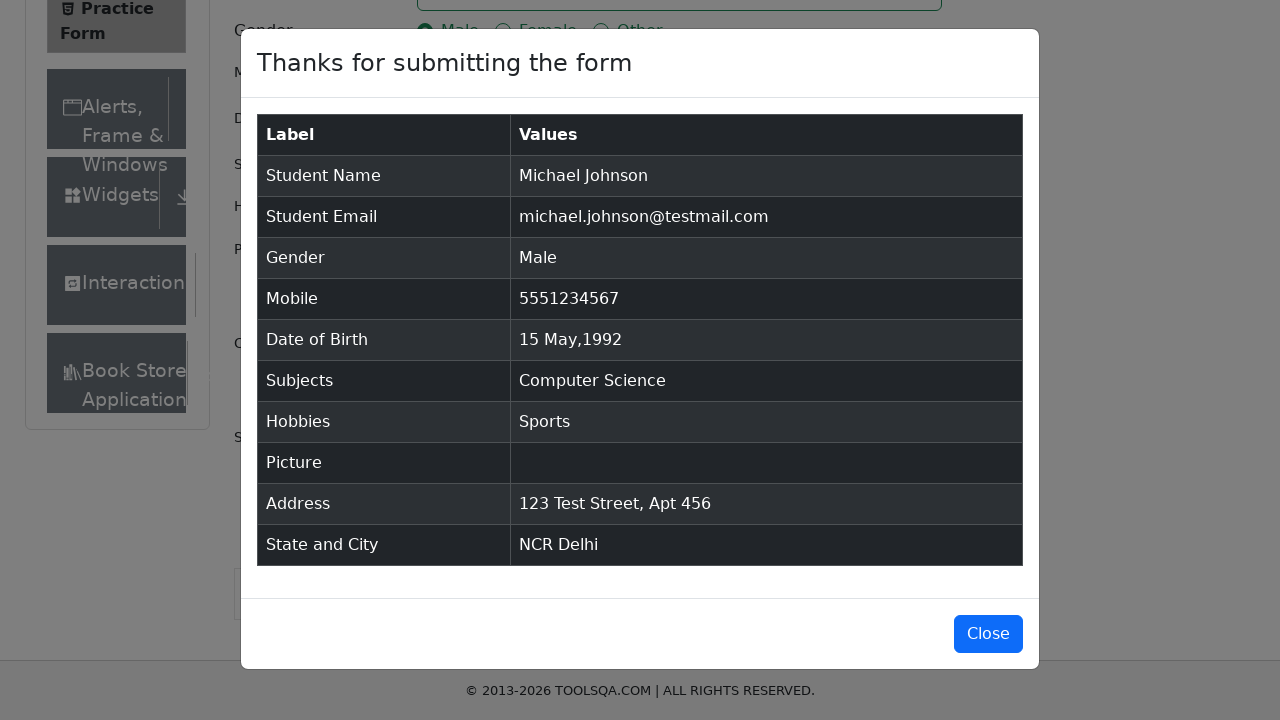

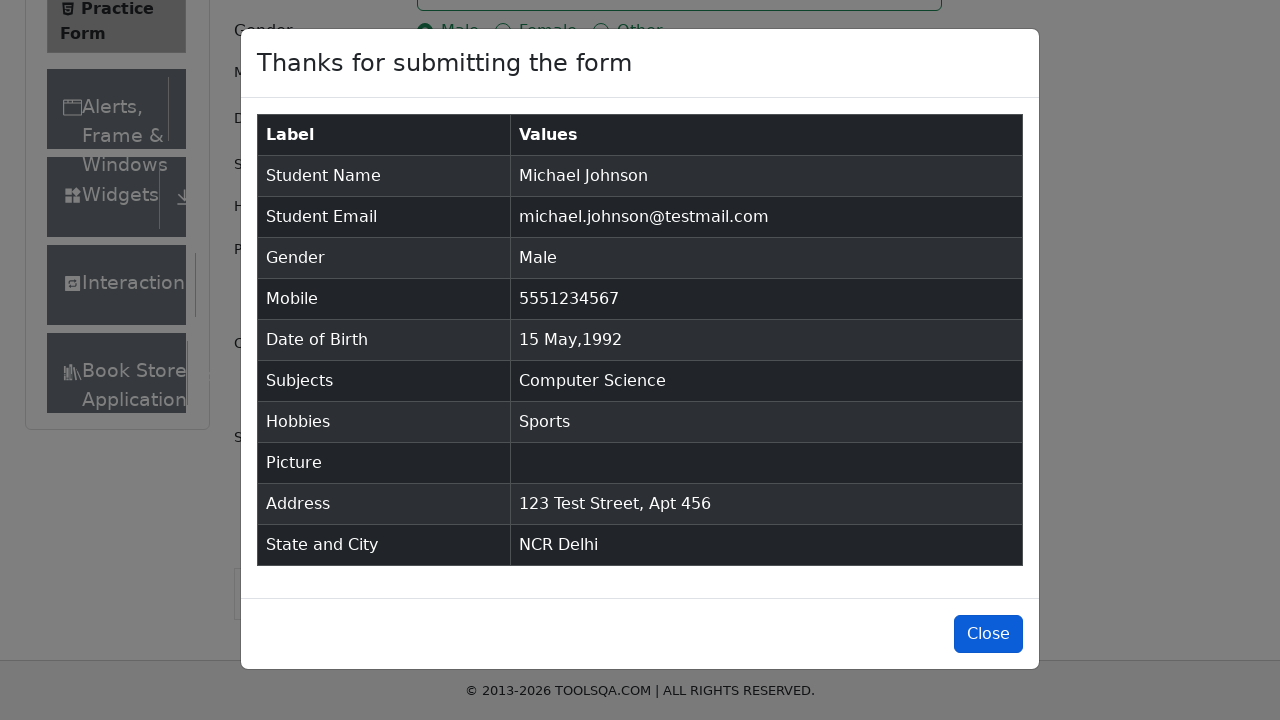